Tests the web table functionality on demoqa.com by navigating to the Elements section, opening the Web Tables page, adding a new entry, editing an entry, and deleting an entry.

Starting URL: https://demoqa.com

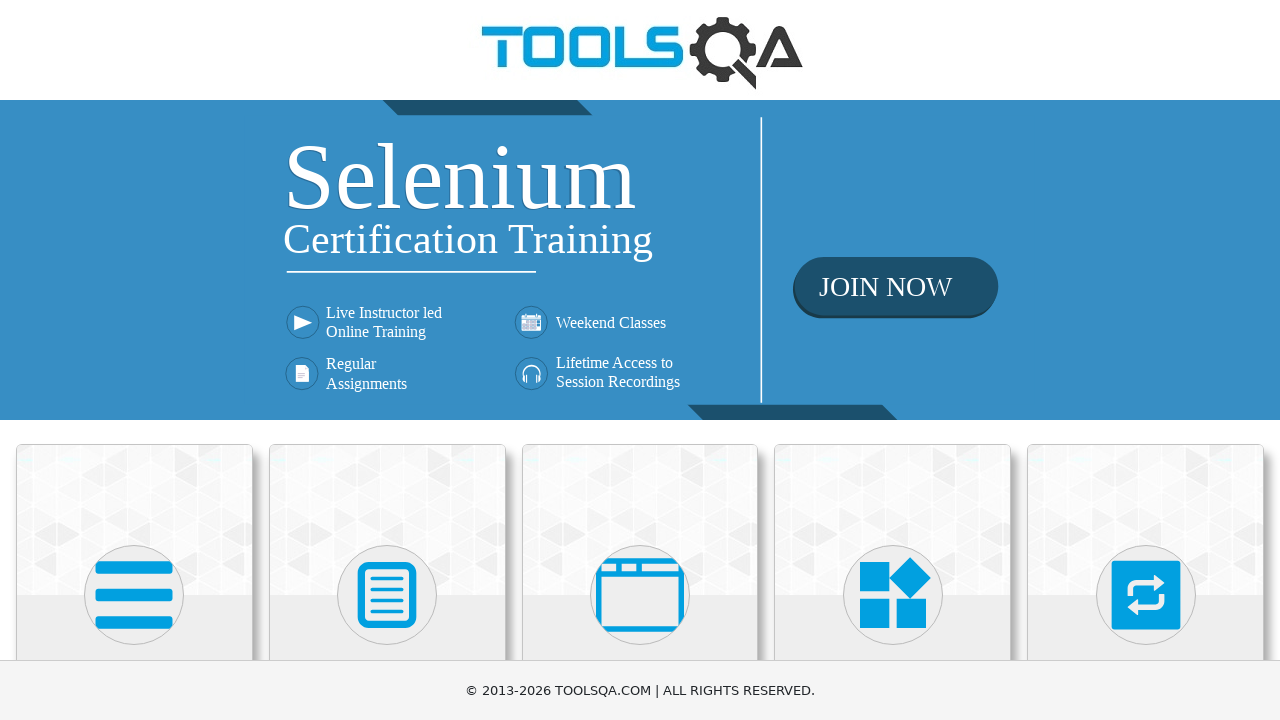

Scrolled down the page to view Elements card
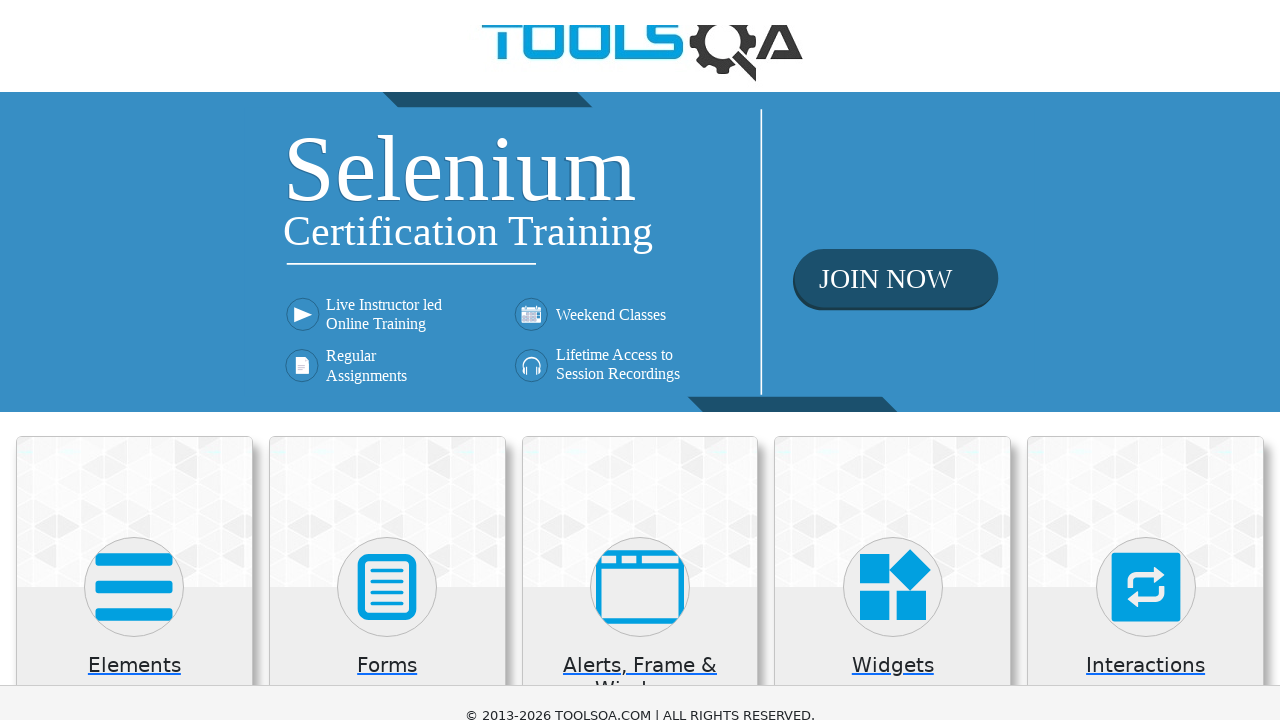

Clicked on Elements card at (134, 317) on div.card-body:has-text('Elements')
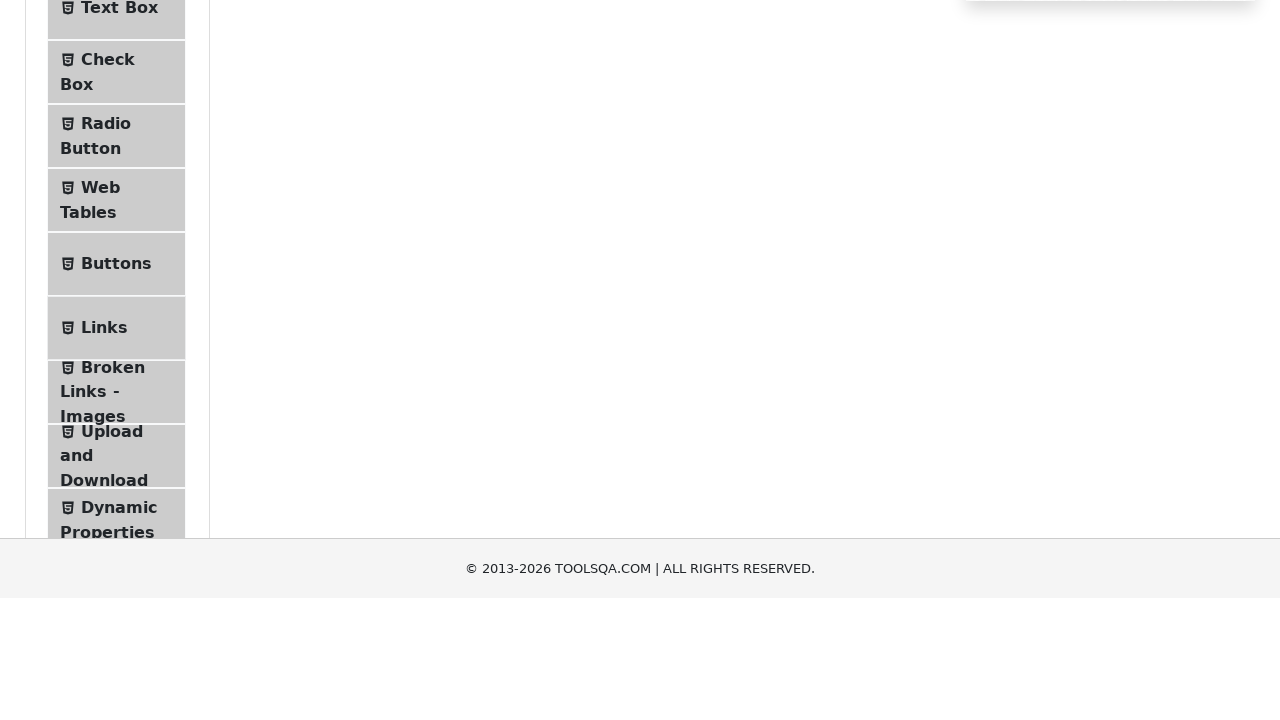

Navigated to Web Tables page at (100, 440) on text=Web Tables
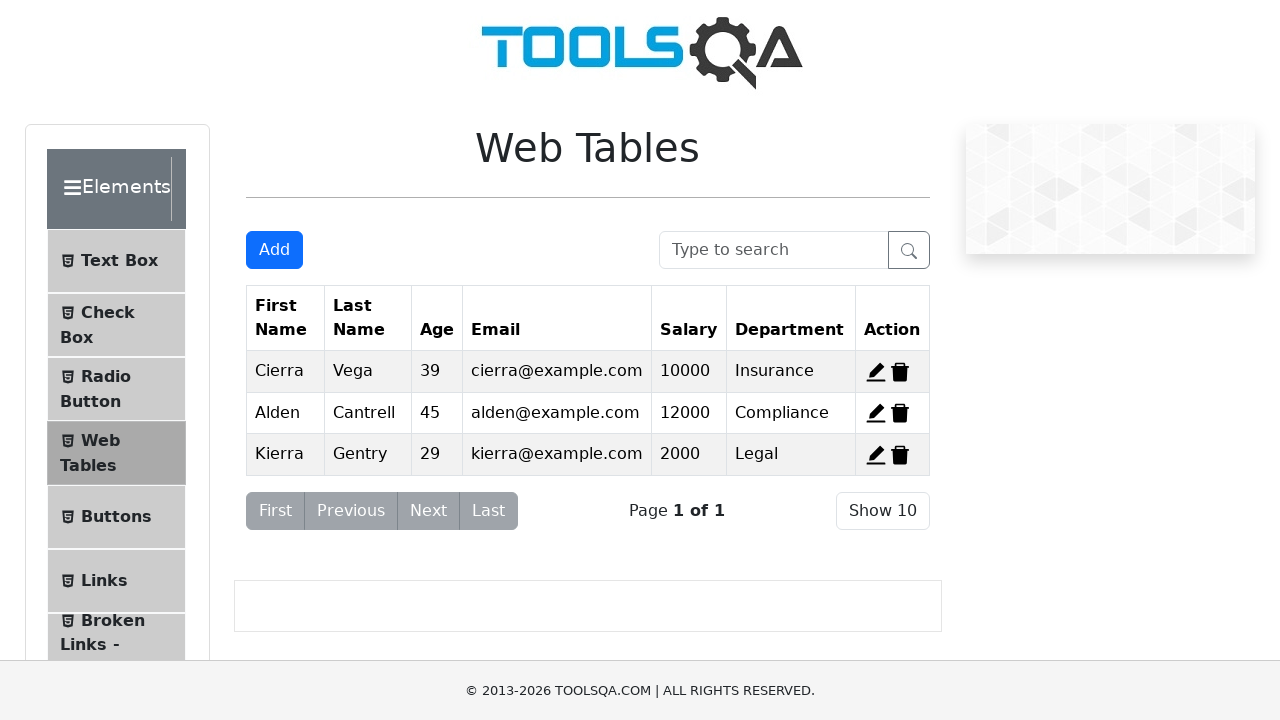

Clicked Add New Record button at (274, 250) on #addNewRecordButton
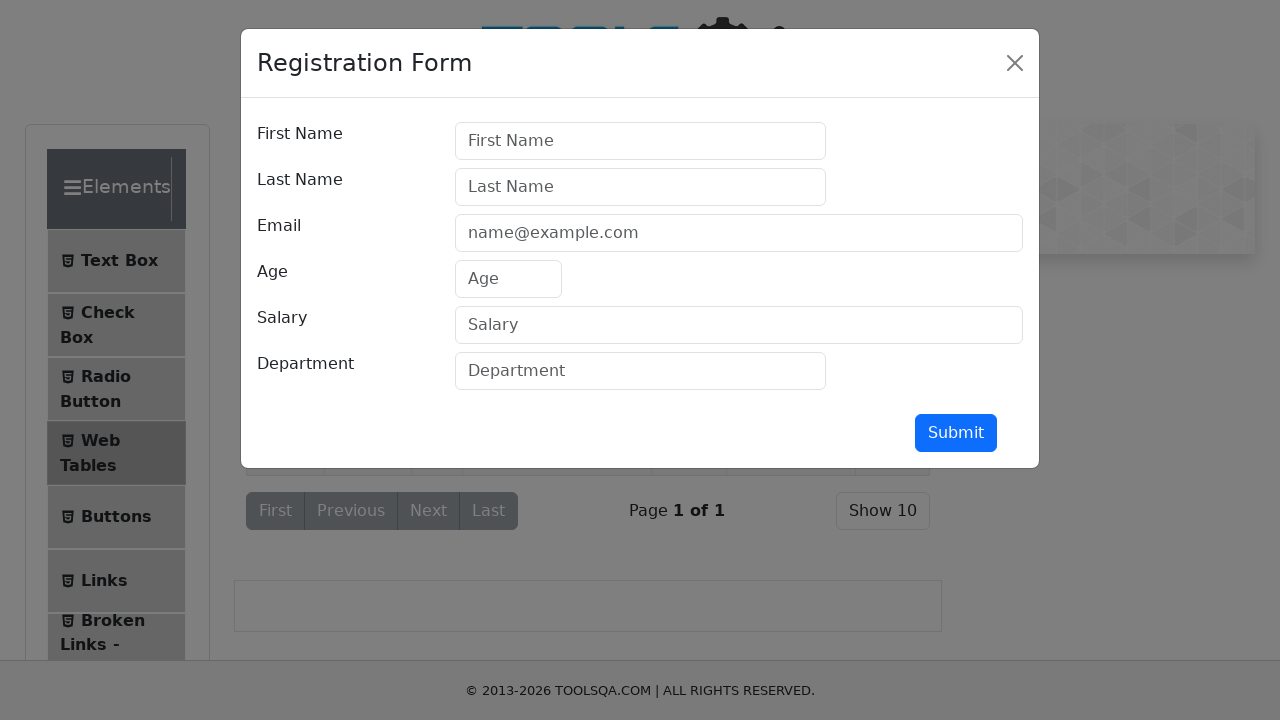

Filled in first name 'Lucia' on #firstName
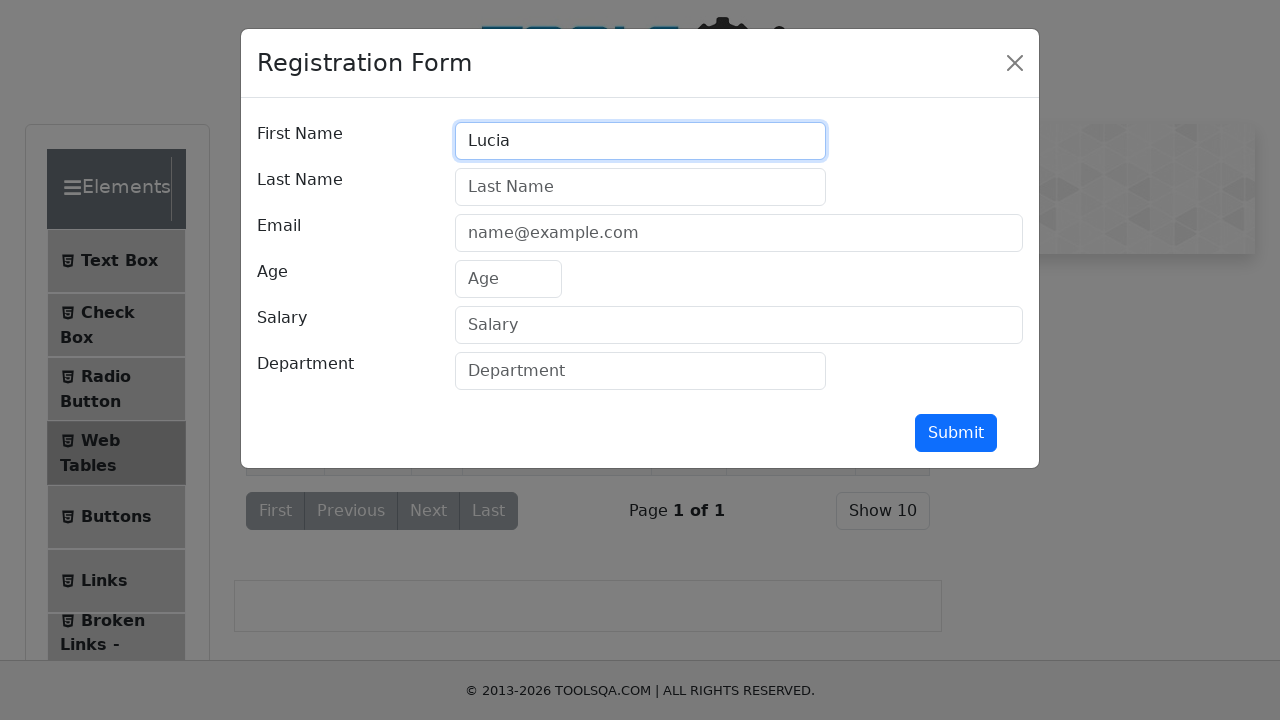

Filled in last name 'Rizac' on #lastName
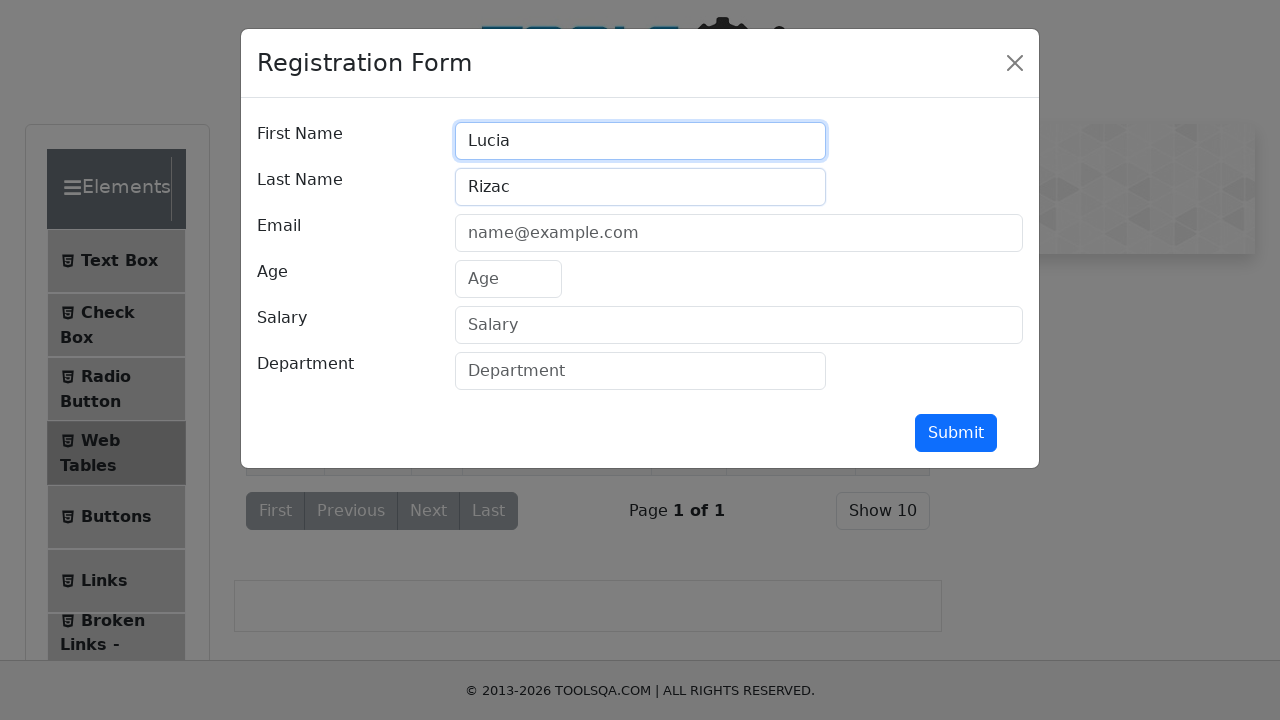

Filled in email 'luciarizac@yahoo.com' on #userEmail
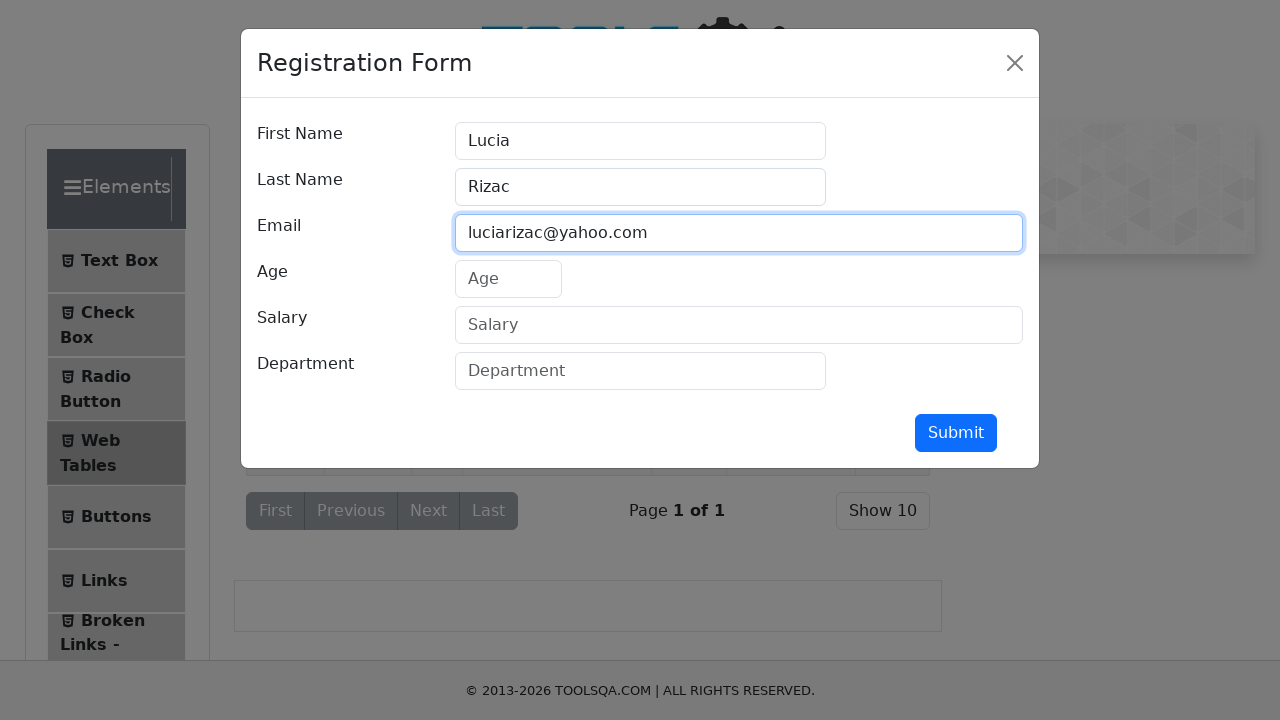

Filled in age '28' on #age
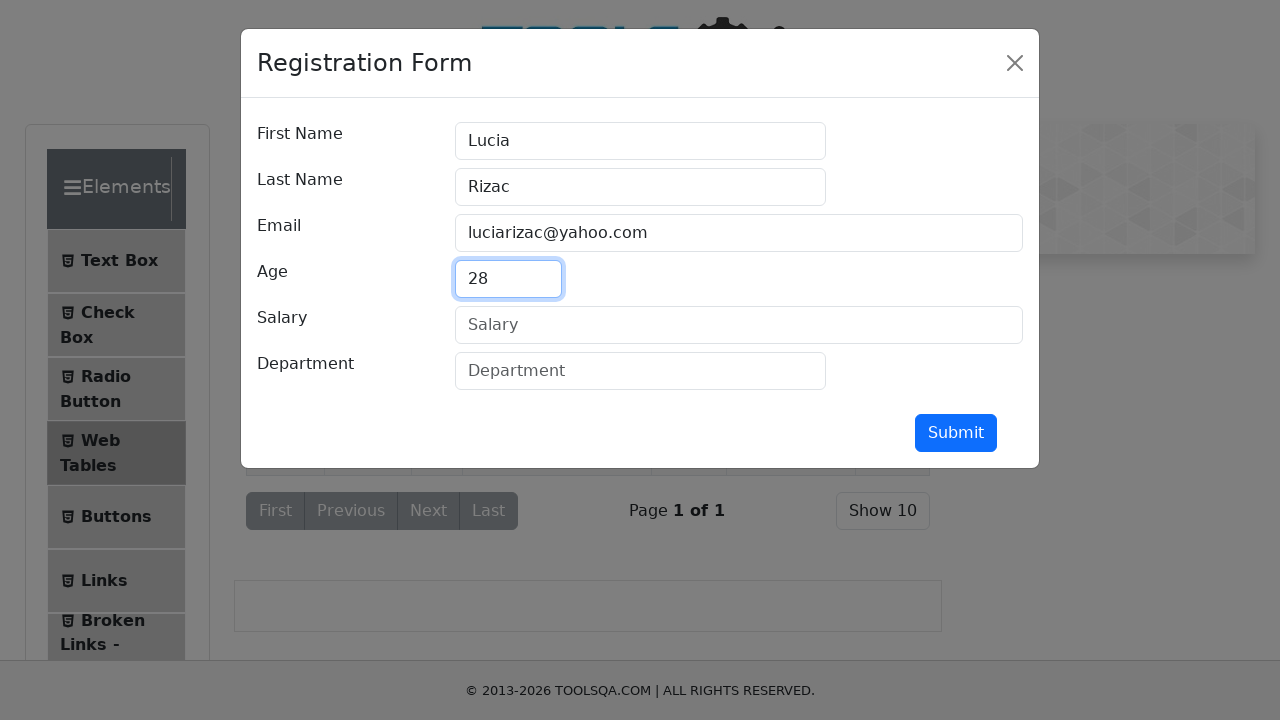

Filled in salary '4000000000' on #salary
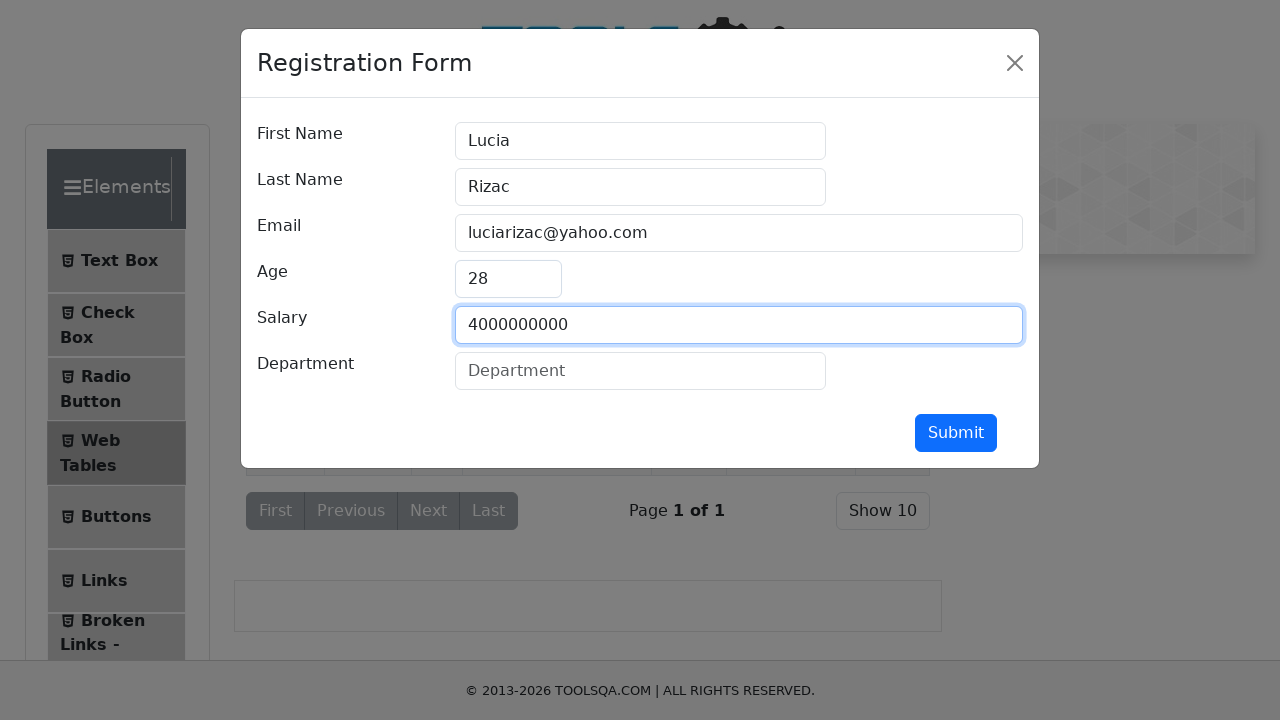

Filled in department 'Clinical Trials' on #department
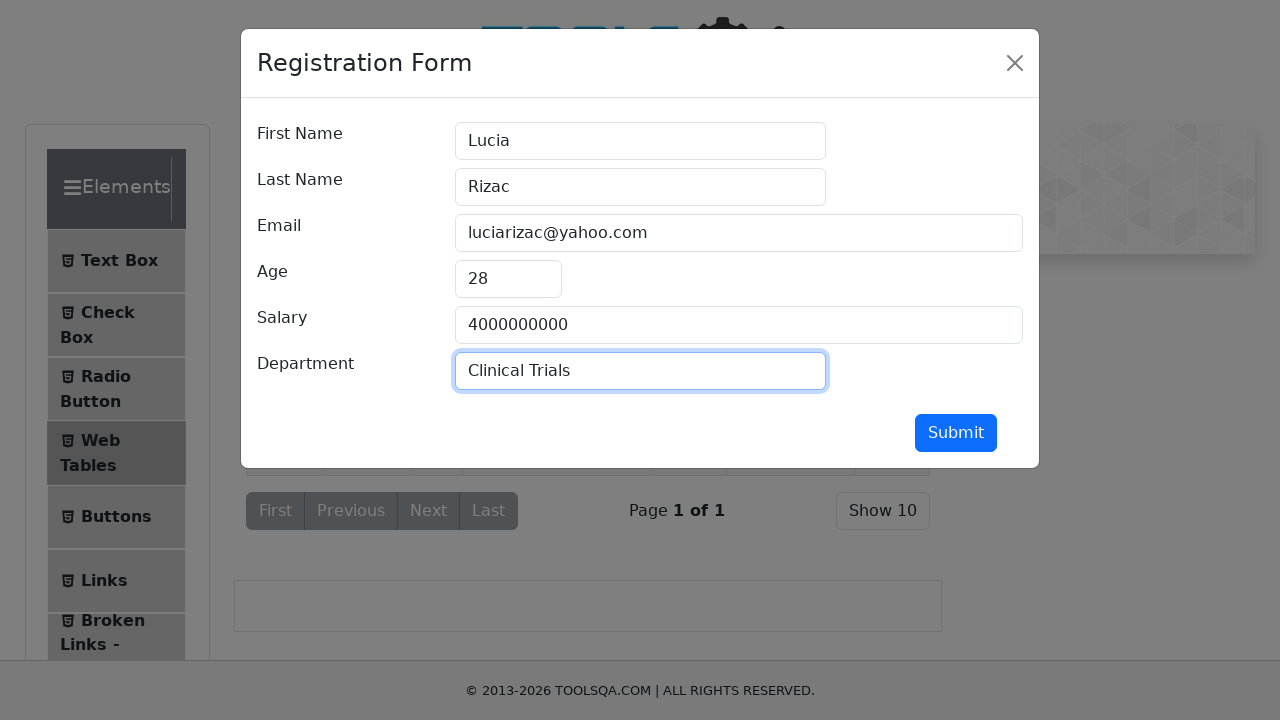

Submitted the new record form at (956, 433) on #submit
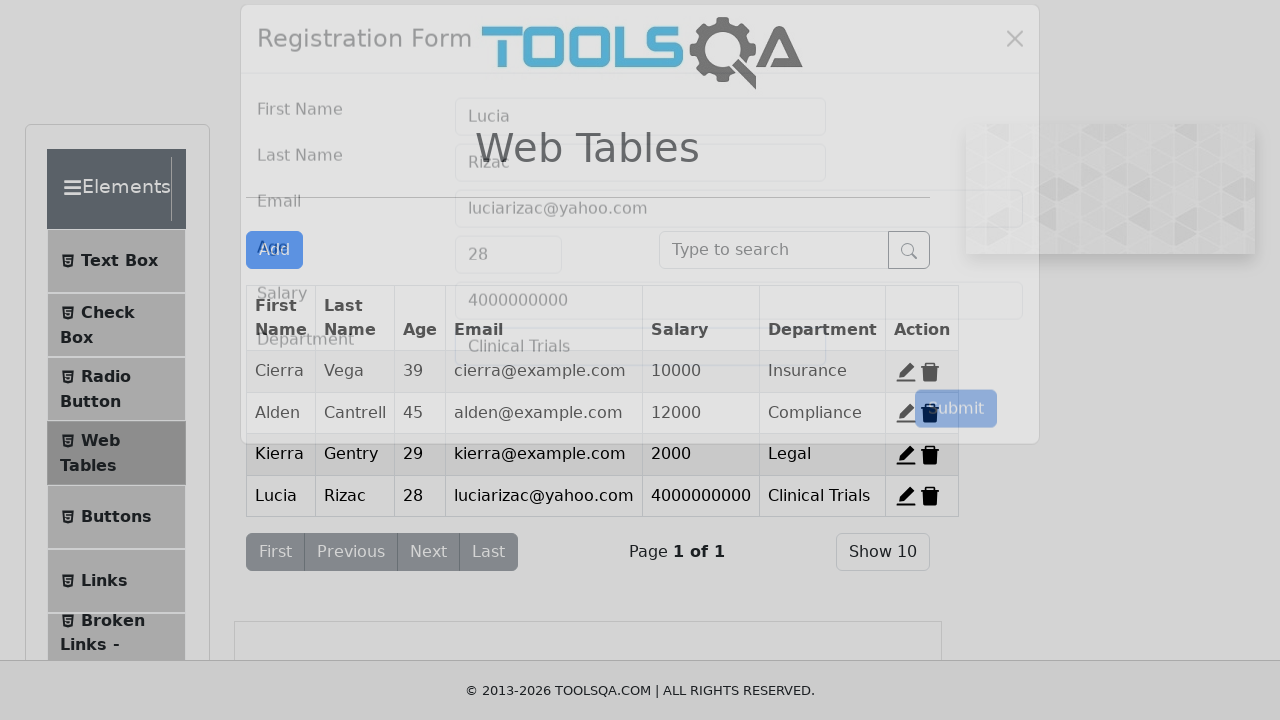

Clicked edit button on first row at (906, 372) on span[id^='edit-record']
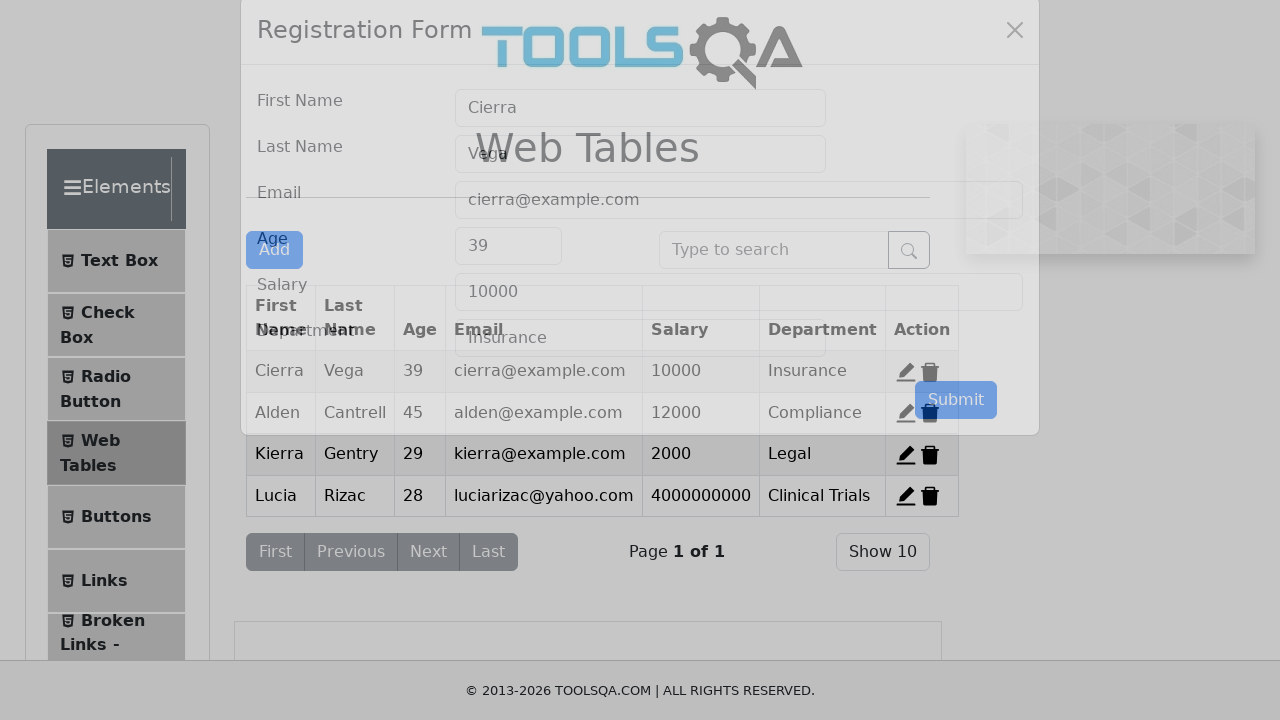

Updated salary to '90000000000000' on #salary
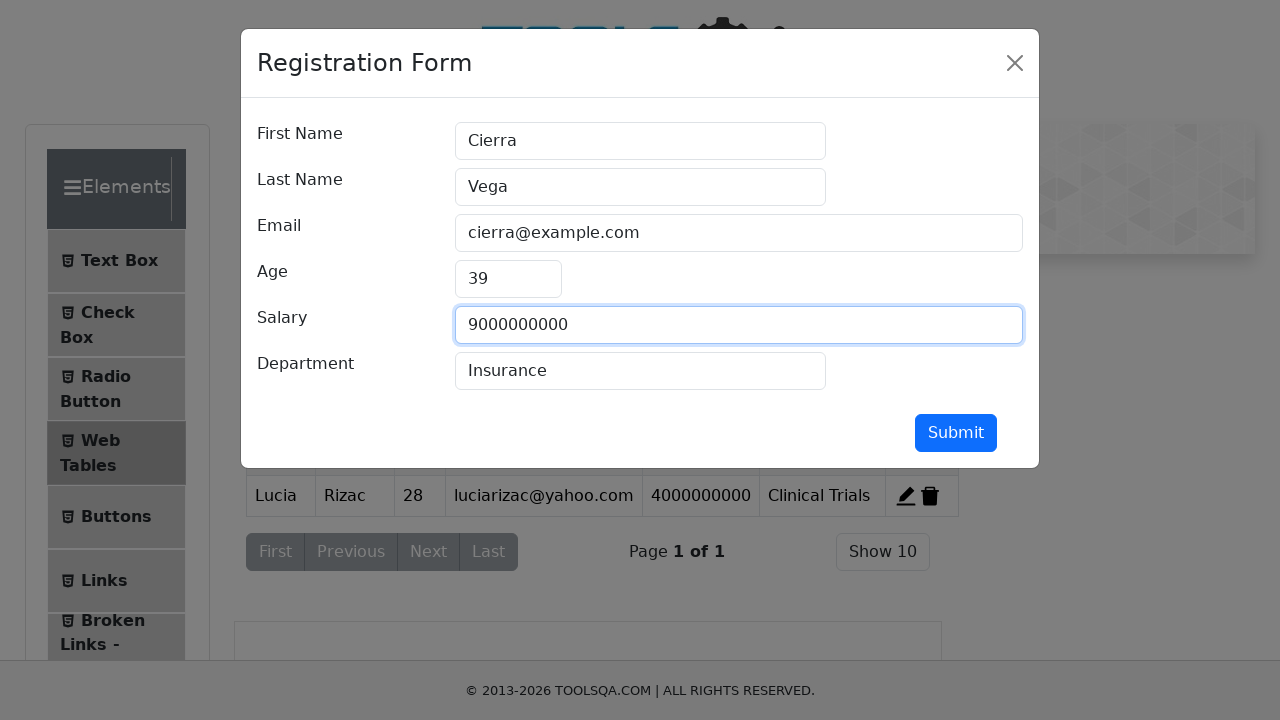

Updated department to 'Testare Automata' on #department
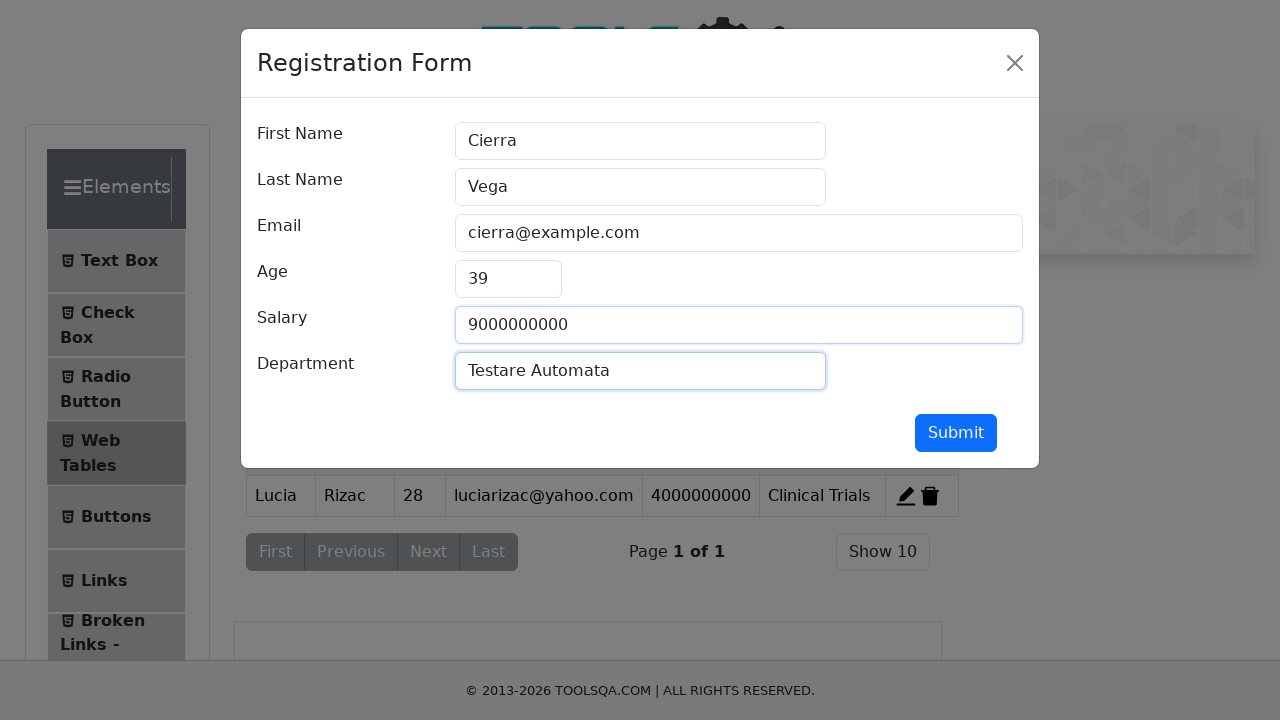

Submitted the edited record at (956, 433) on #submit
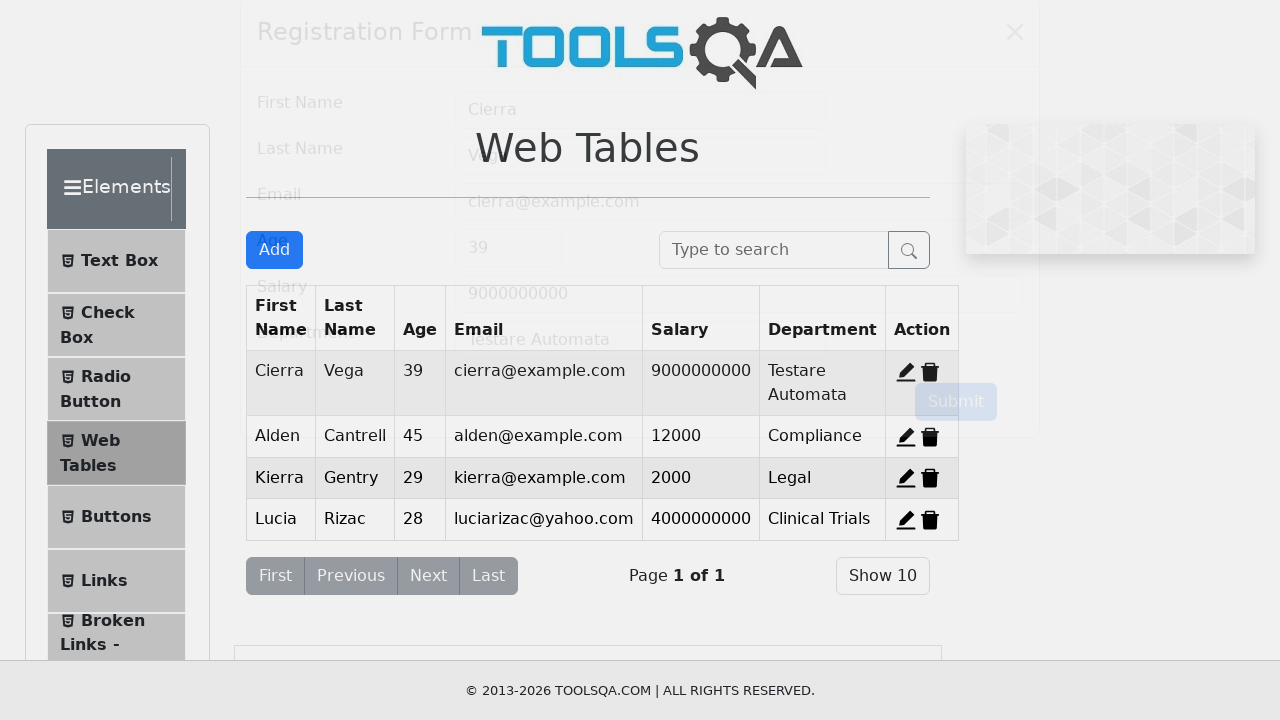

Deleted the record by clicking delete button at (930, 372) on span[id^='delete-record']
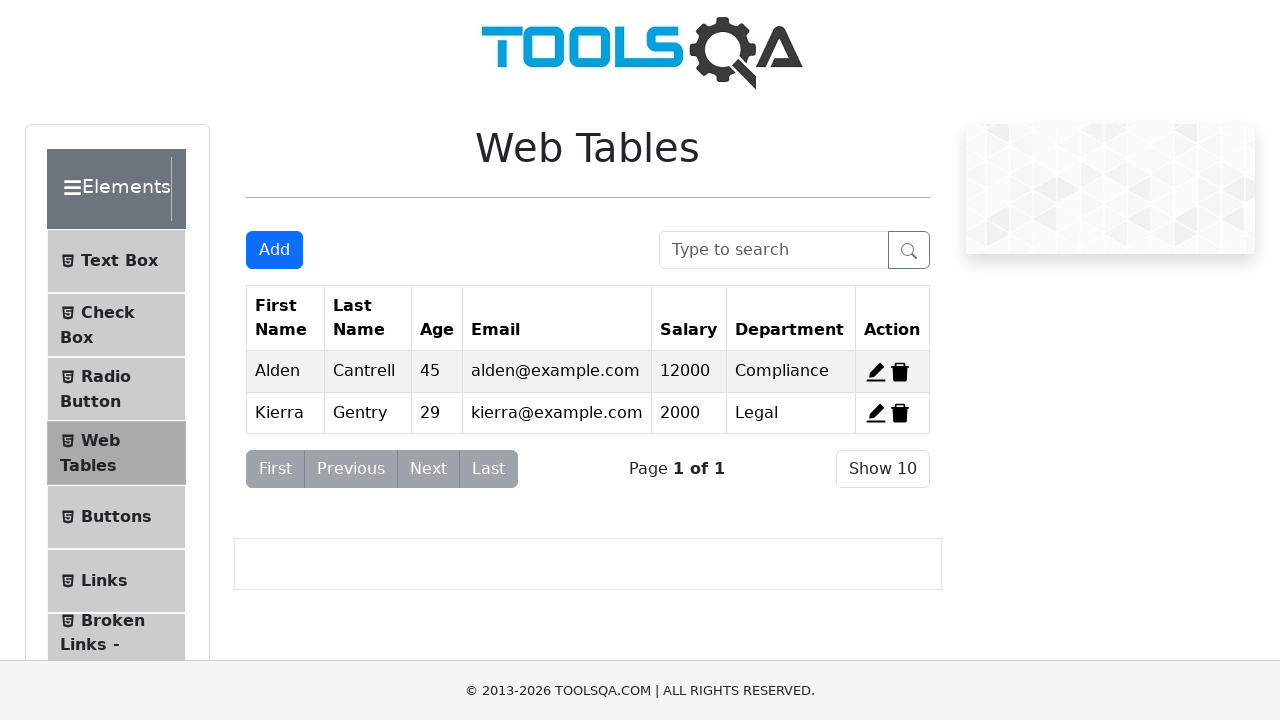

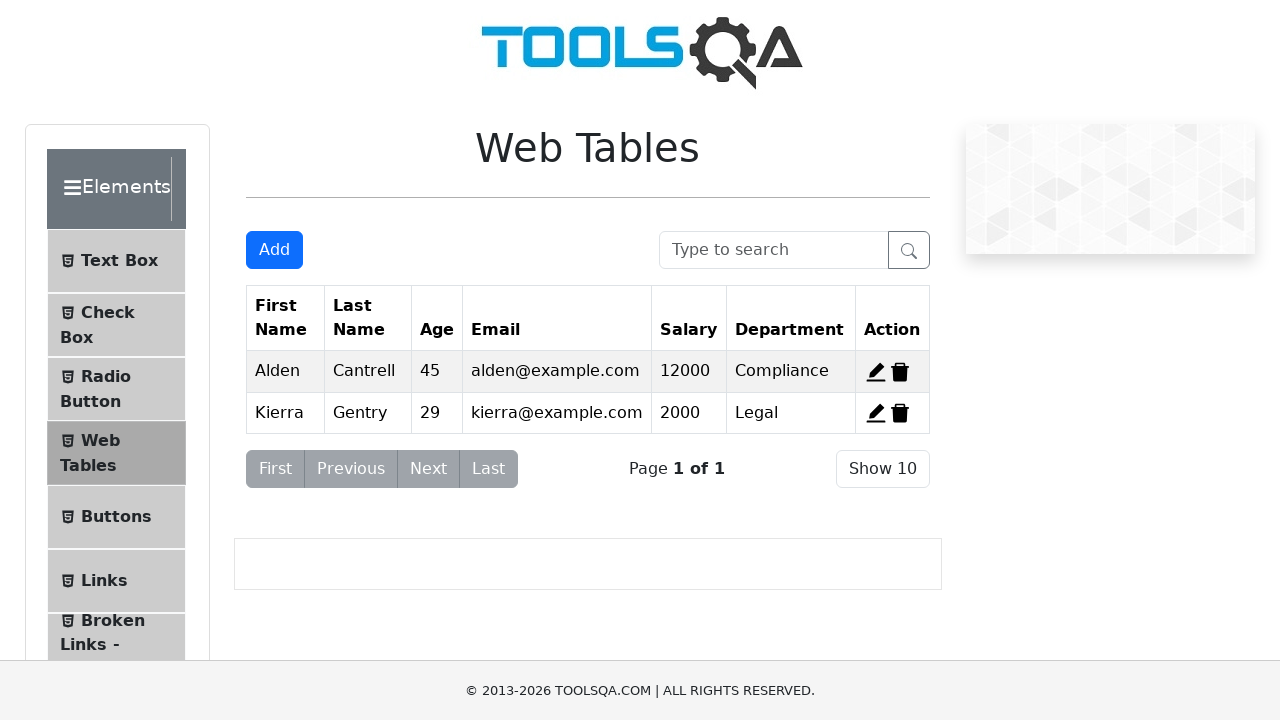